Clicks on the "Moved" link and verifies the response message shows status 301

Starting URL: https://demoqa.com/links

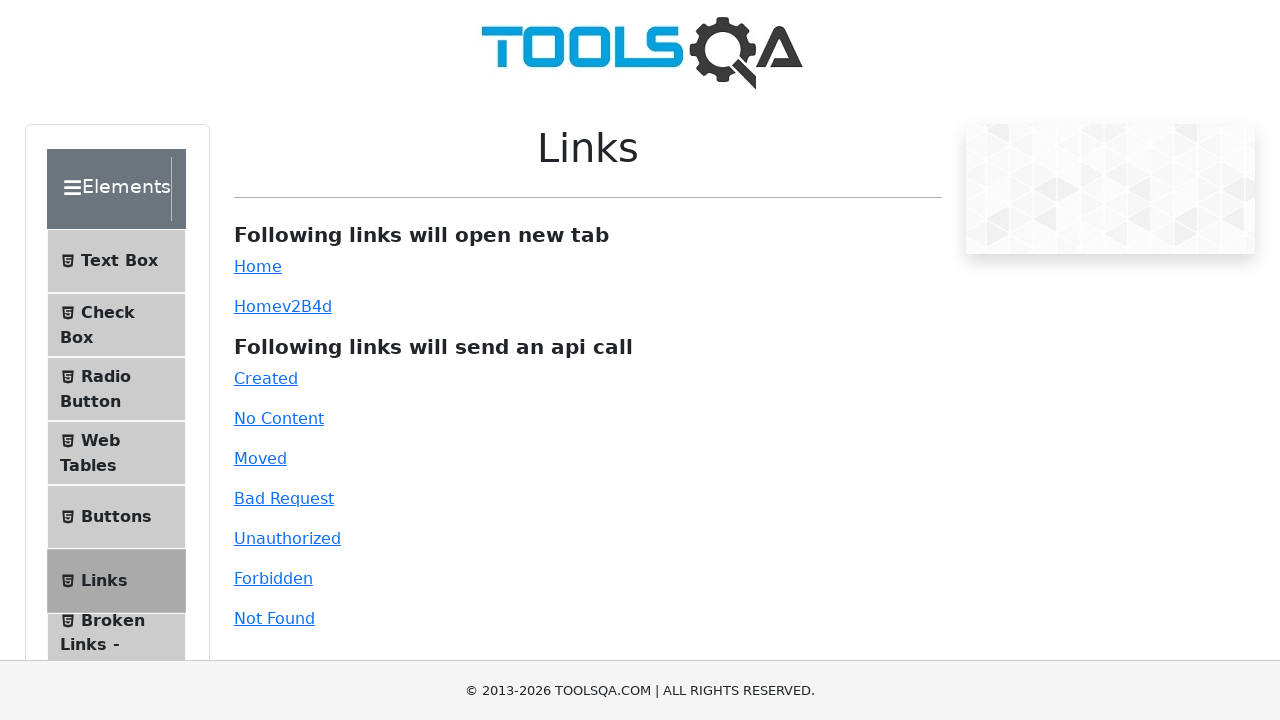

Clicked on the 'Moved' link at (260, 458) on #moved
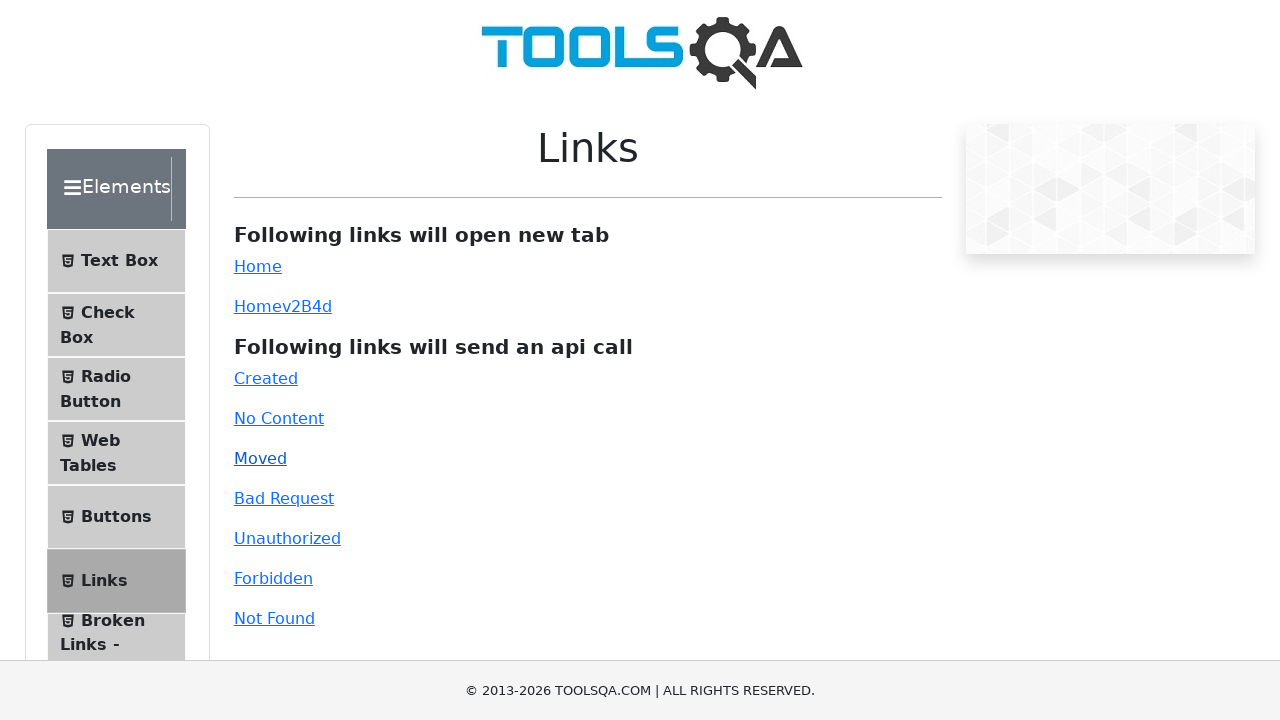

Response message element appeared
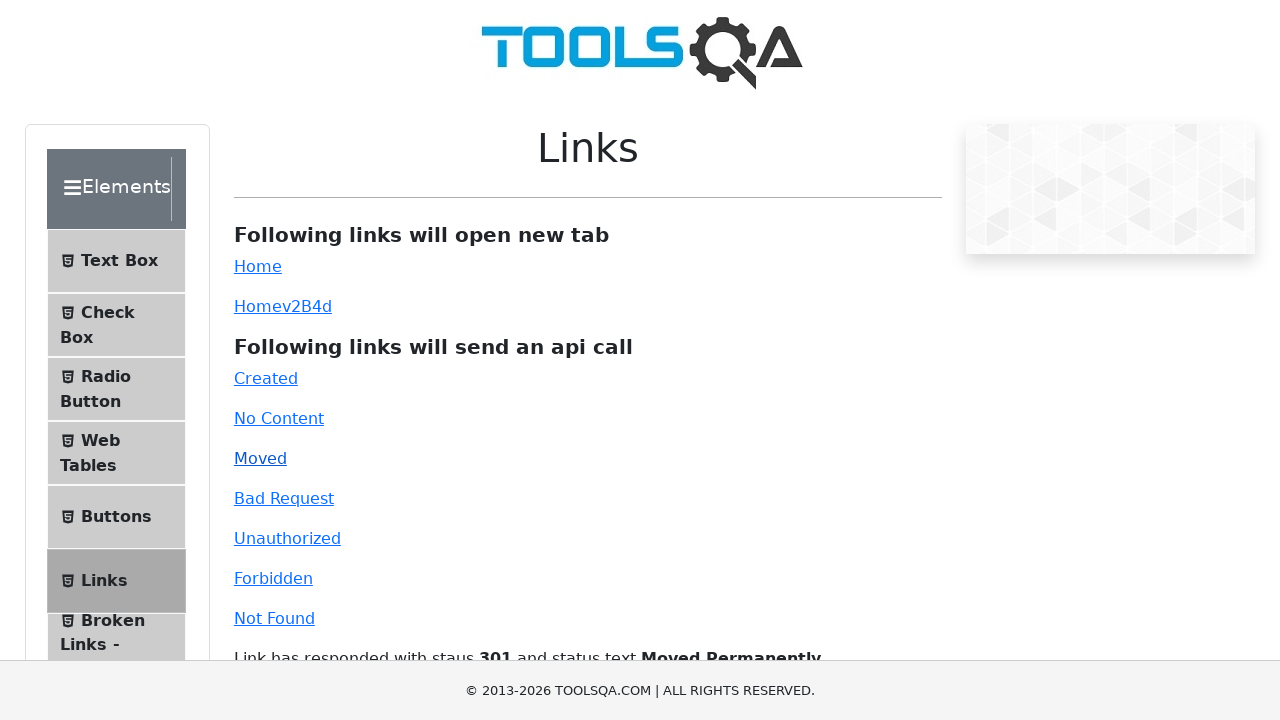

Retrieved response text from link response element
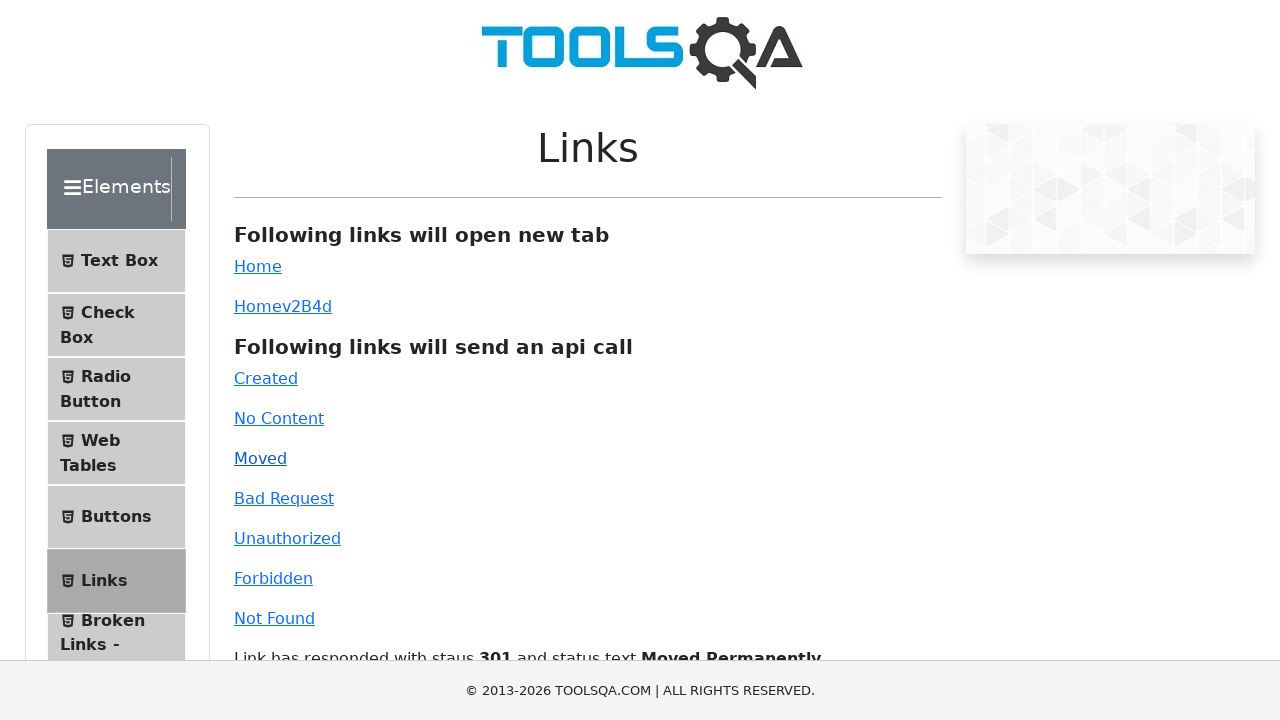

Verified response message shows status 301 (Moved Permanently)
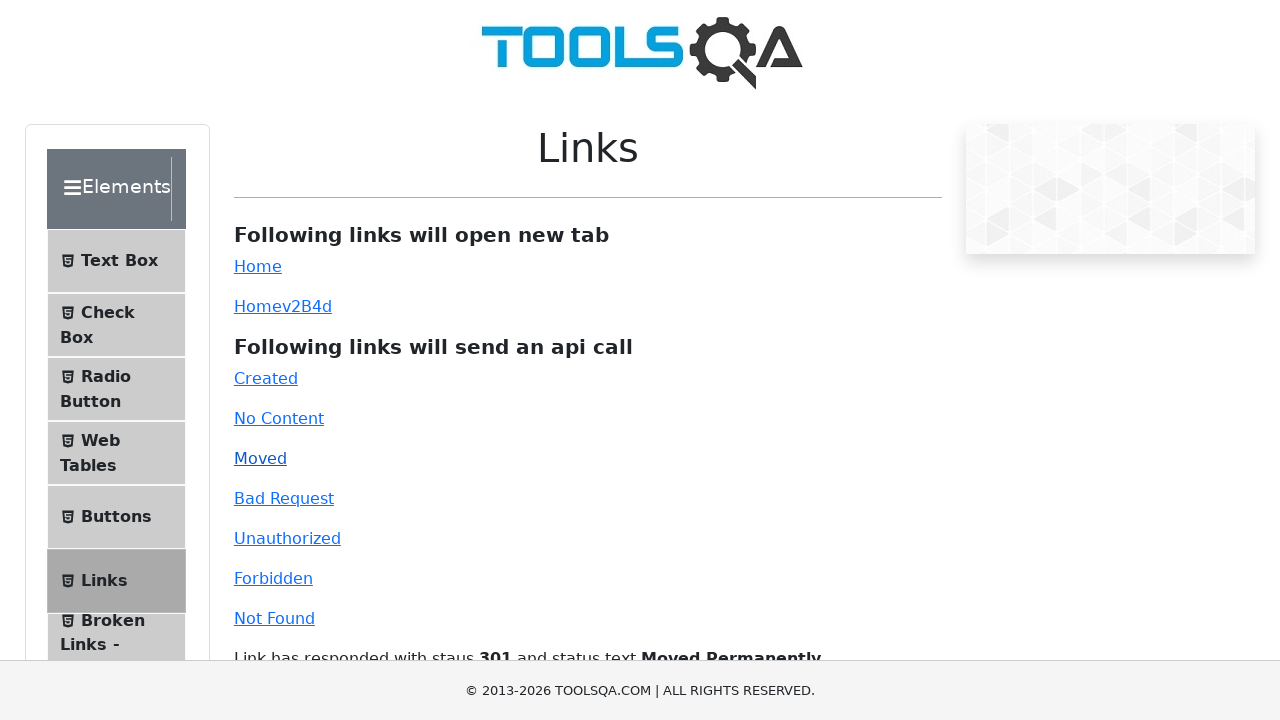

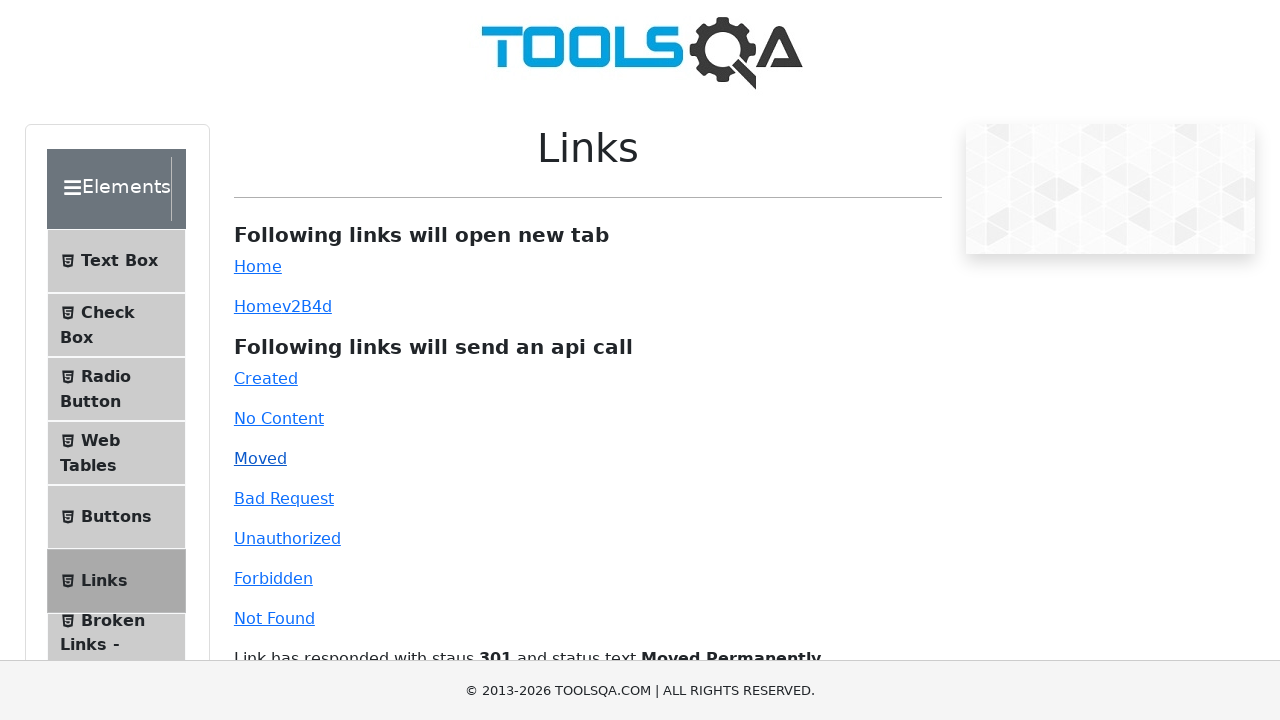